Tests that the text input field is cleared after adding a todo item.

Starting URL: https://demo.playwright.dev/todomvc

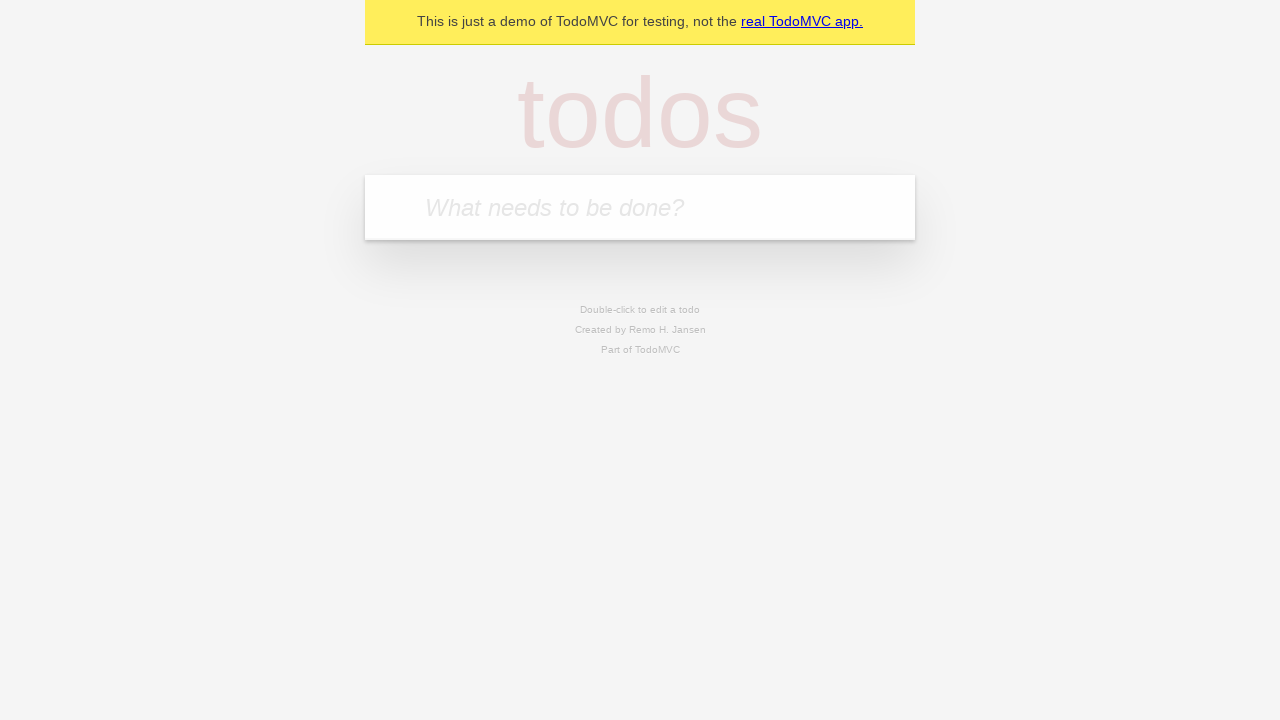

Filled todo input field with 'buy some cheese' on internal:attr=[placeholder="What needs to be done?"i]
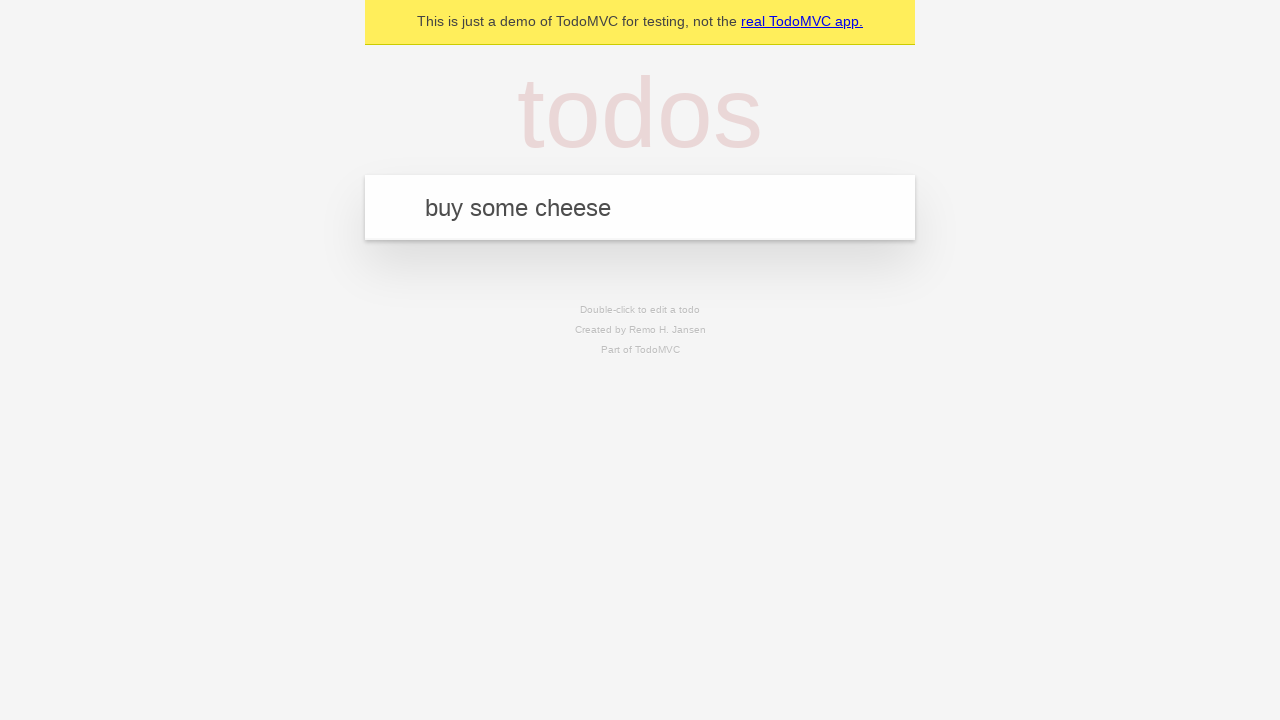

Pressed Enter to add the todo item on internal:attr=[placeholder="What needs to be done?"i]
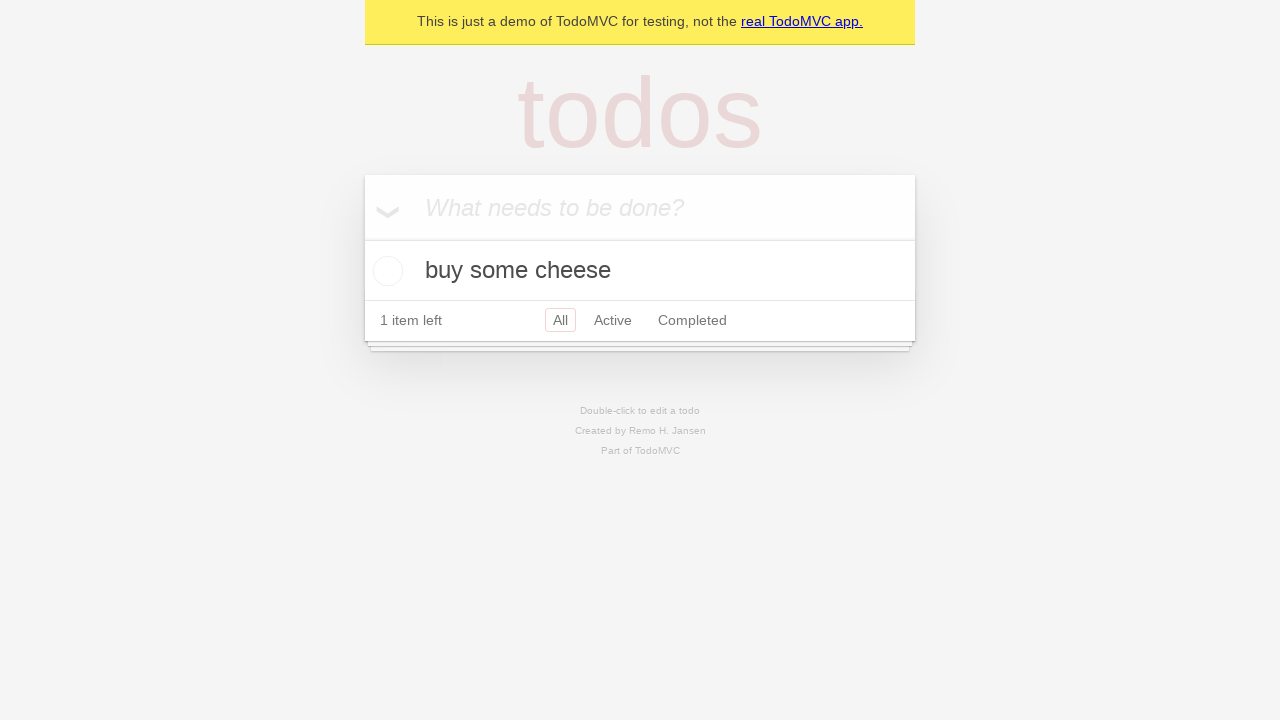

Todo item appeared in the list
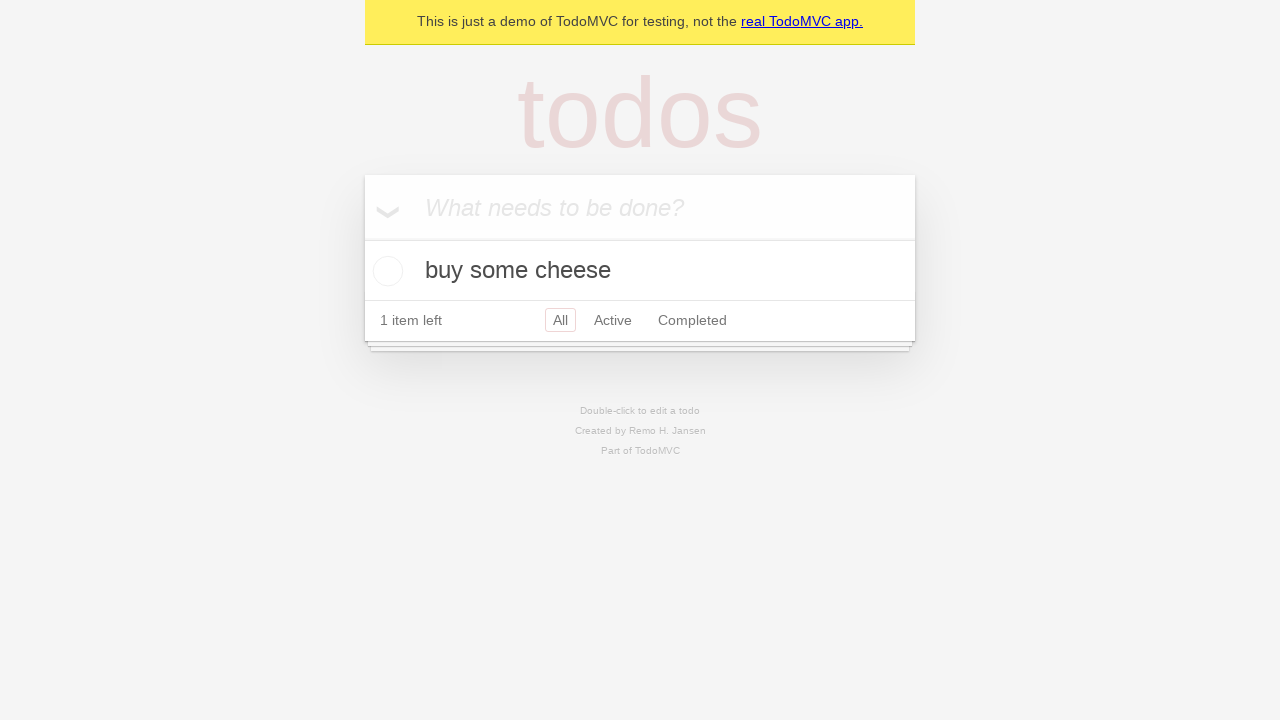

Verified that the text input field was cleared after adding the todo
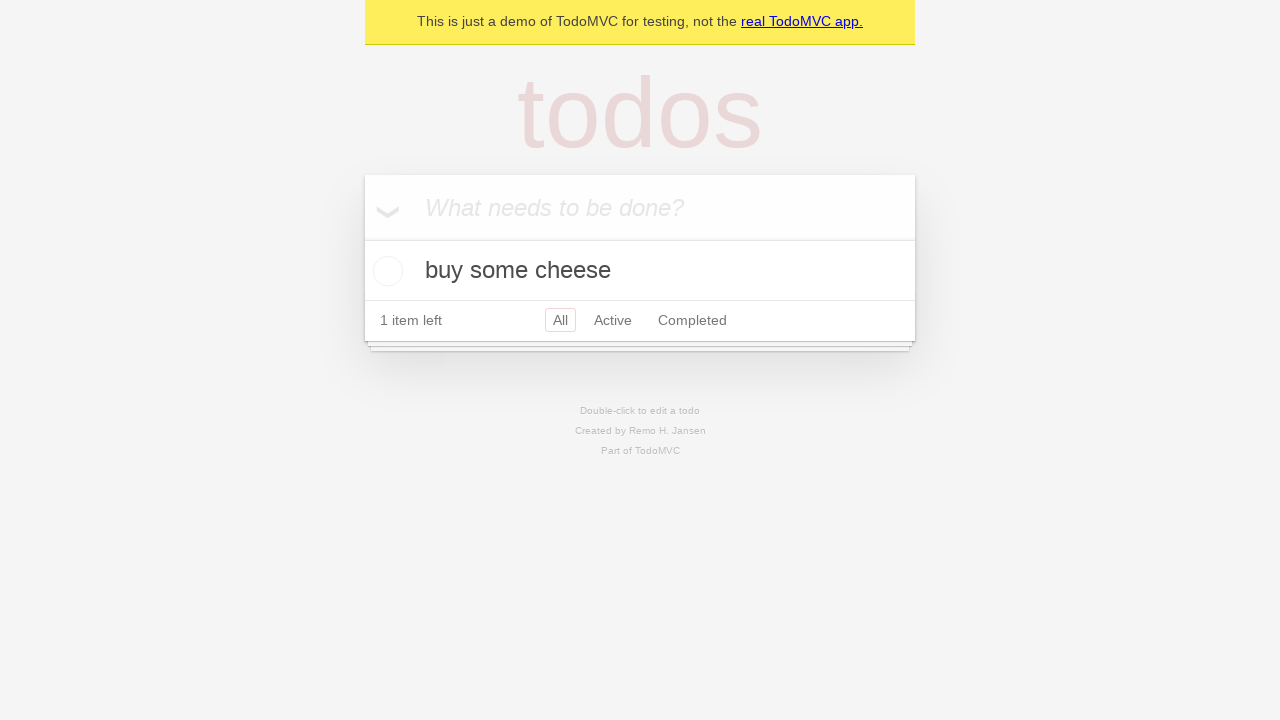

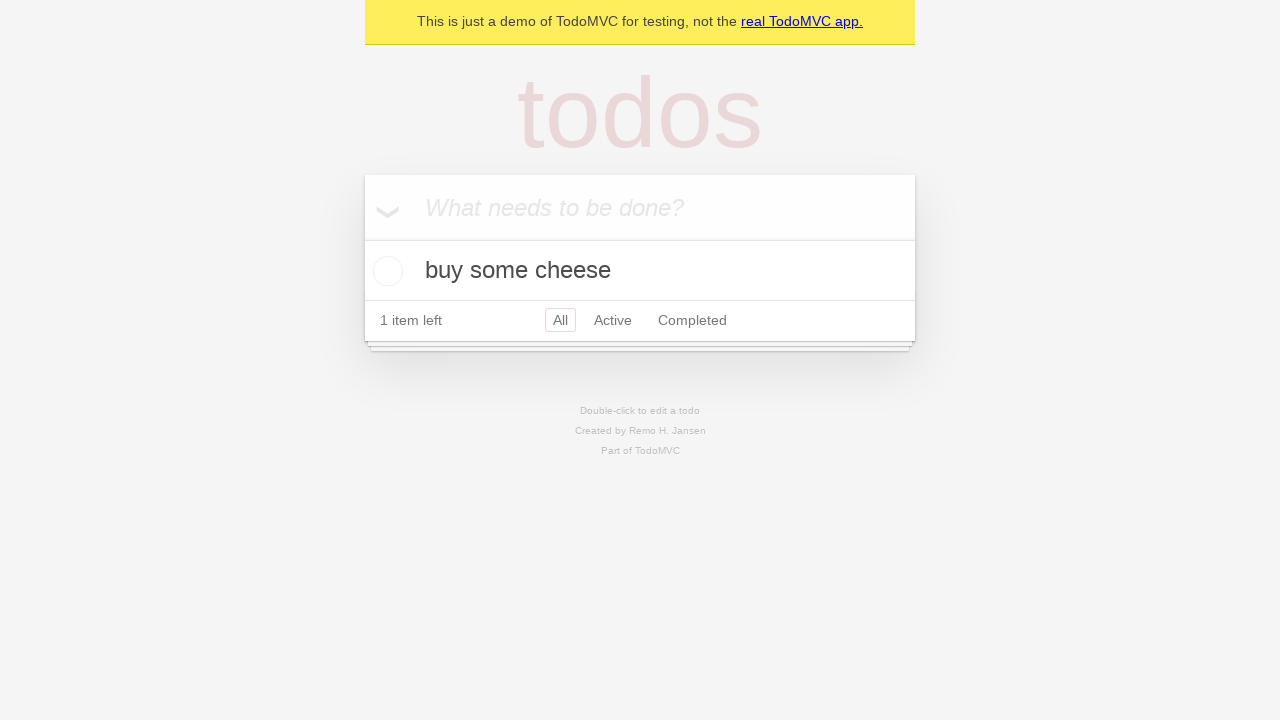